Tests file download functionality by clicking the download button on the page

Starting URL: https://leafground.com/file.xhtml

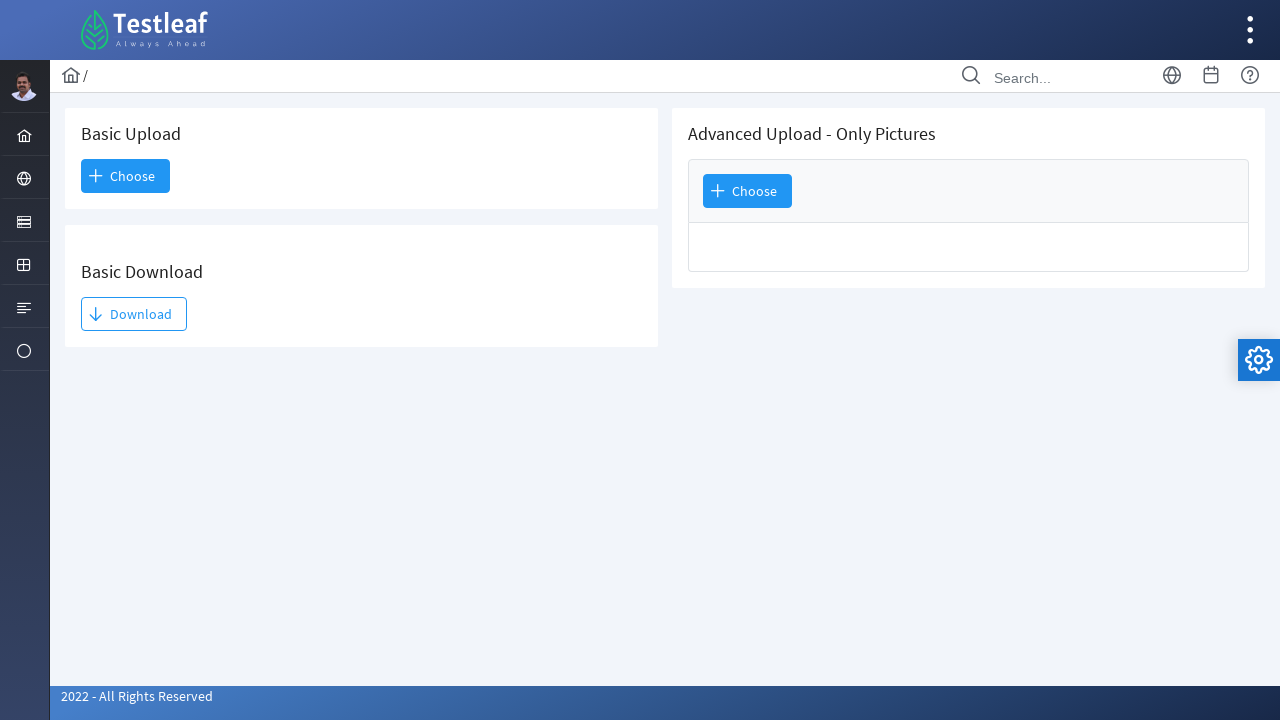

Navigated to file download test page
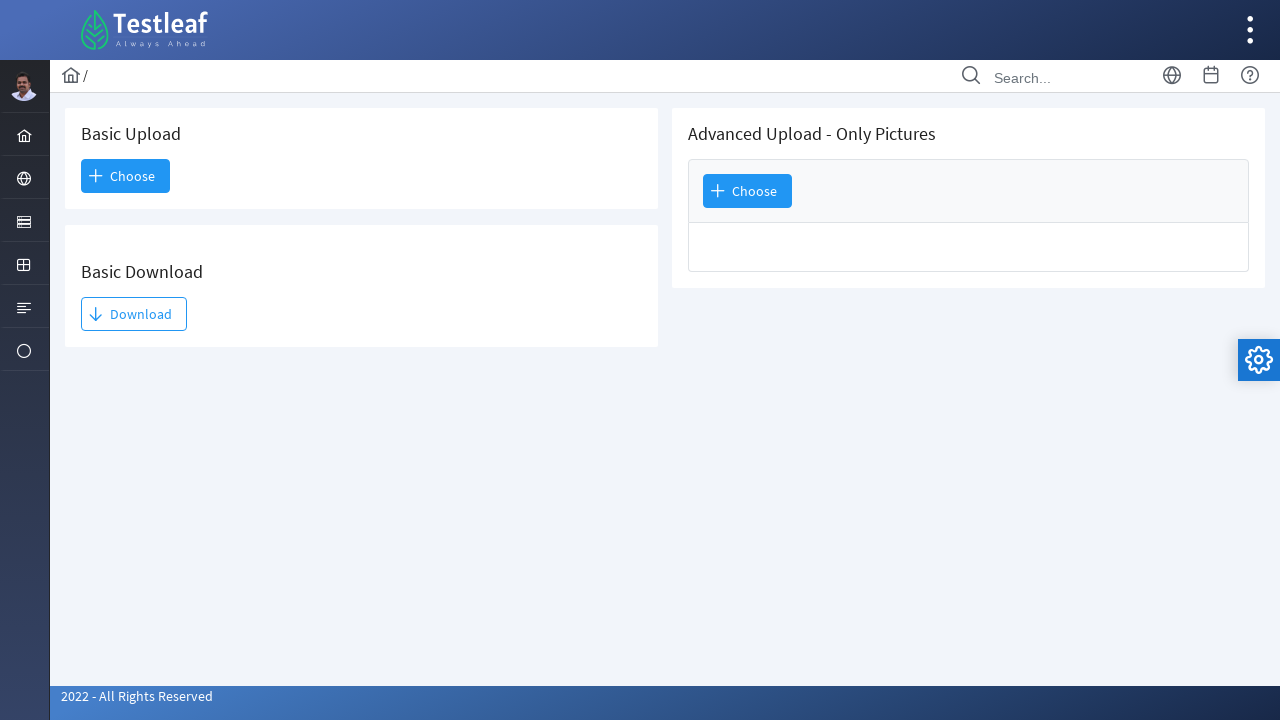

Clicked download button to trigger file download at (134, 314) on #j_idt93\:j_idt95
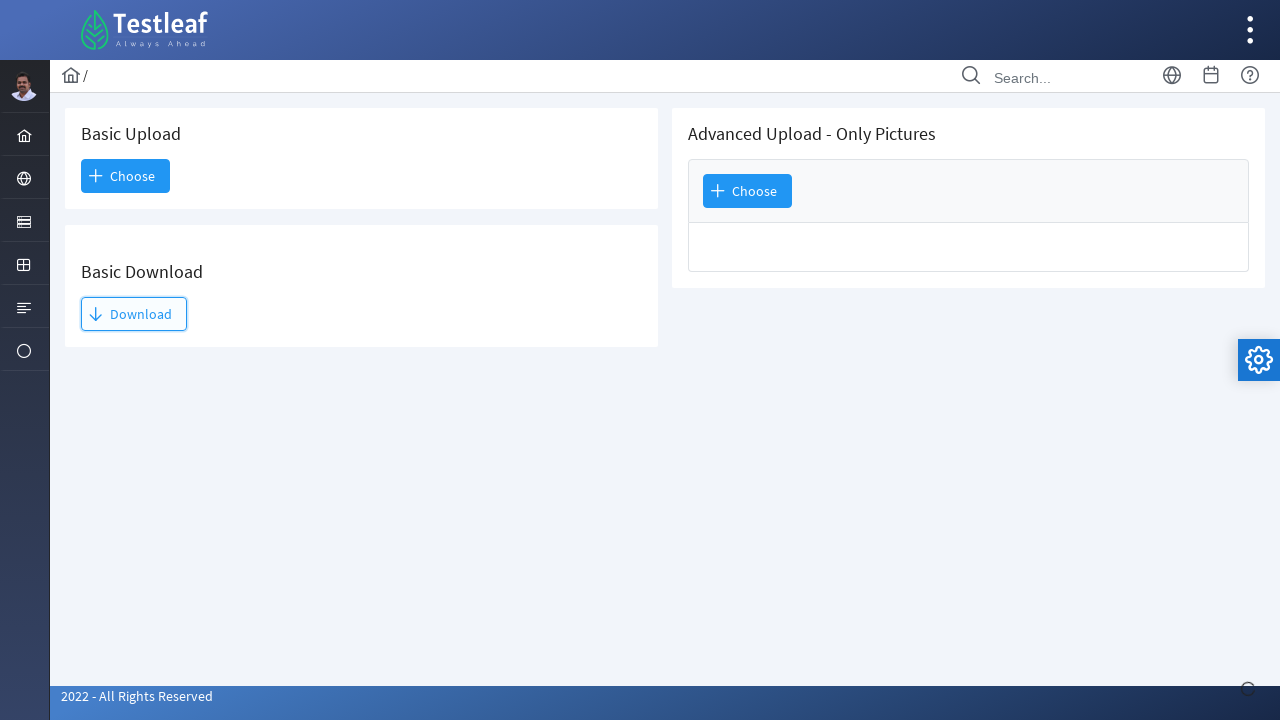

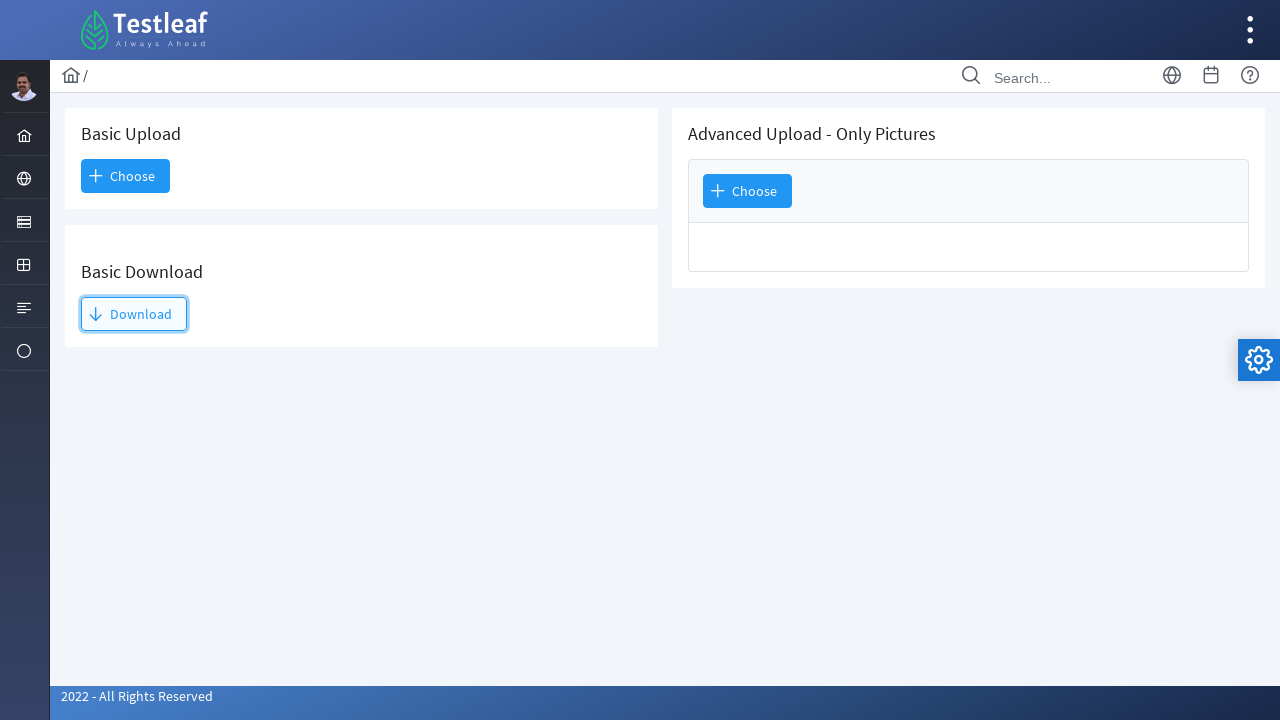